Searches for a programming language using the search form and verifies results contain the search term

Starting URL: https://www.99-bottles-of-beer.net/search.html

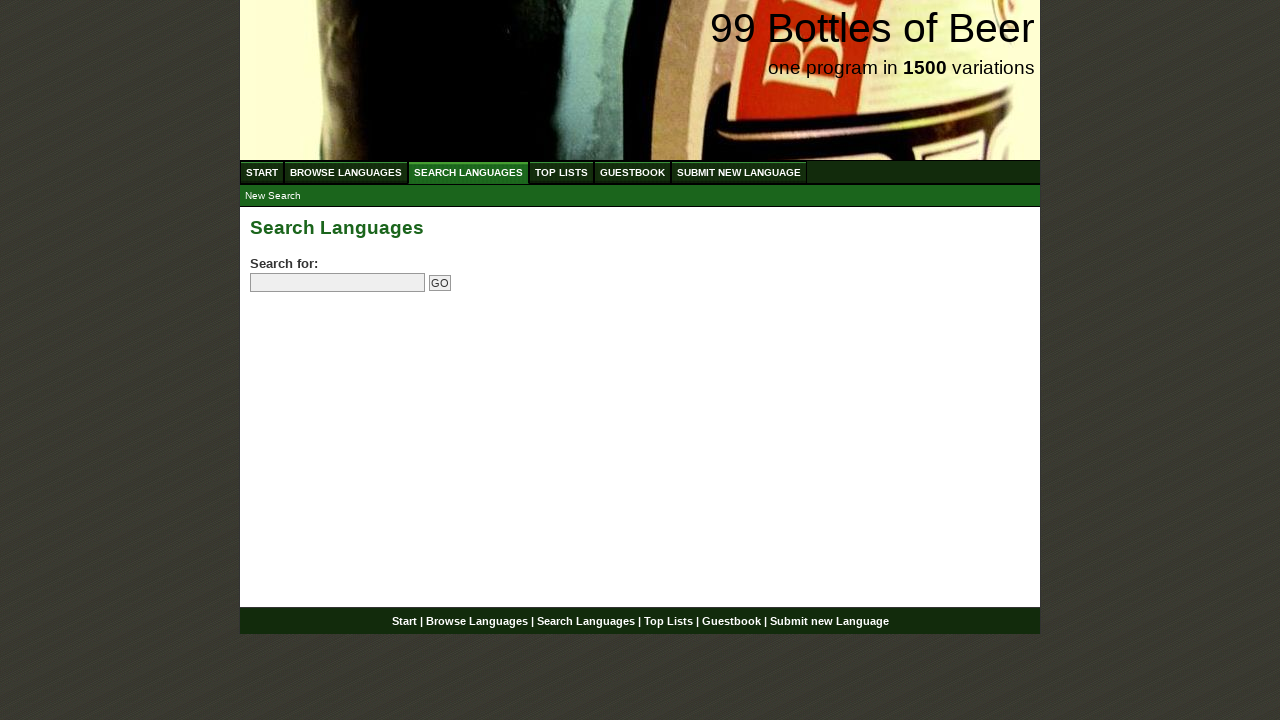

Filled search field with 'Java' on //form[@id='searchlanguages']//input[@name='search']
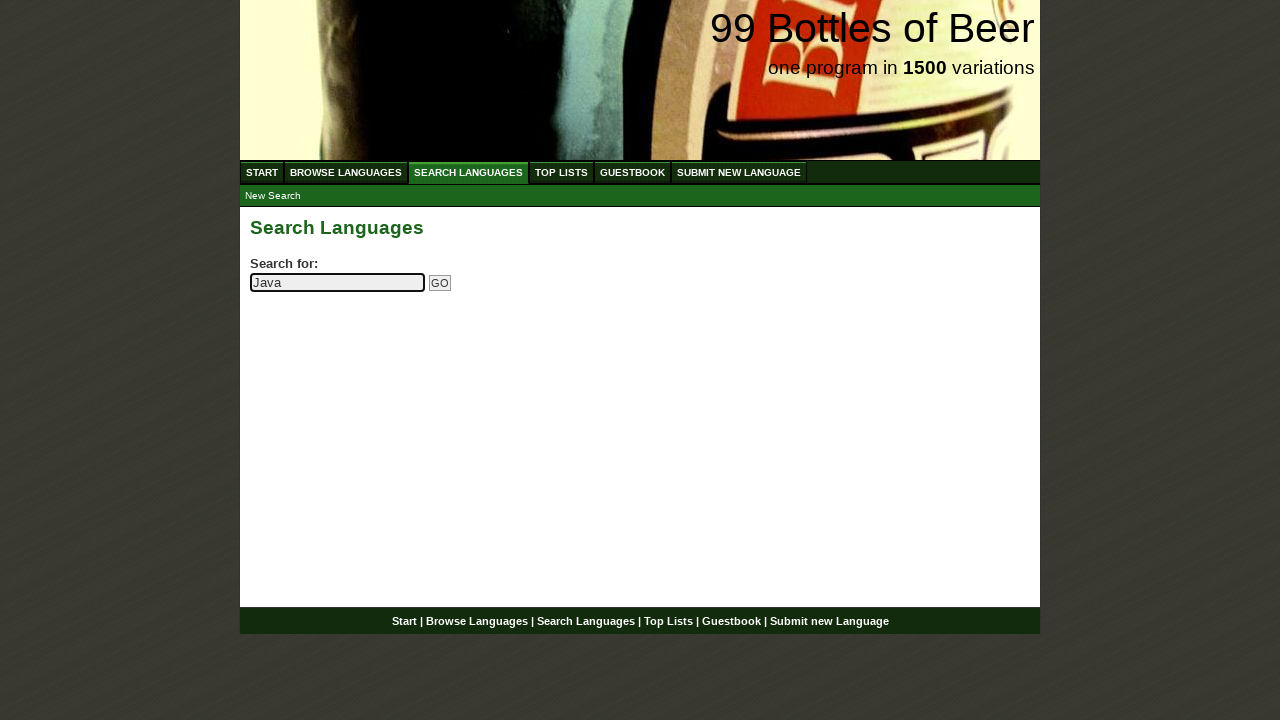

Clicked search button to submit query at (440, 283) on xpath=//form[@id='searchlanguages']//input[@name='submitsearch']
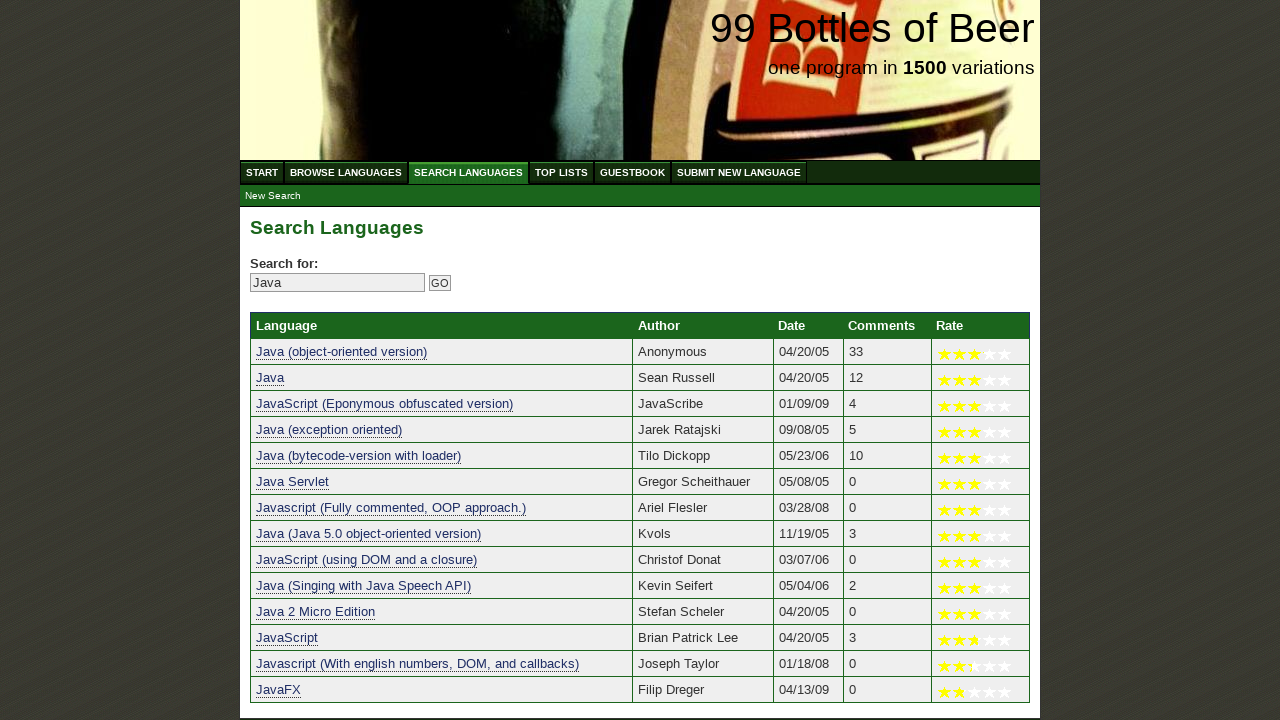

Search results loaded and are visible
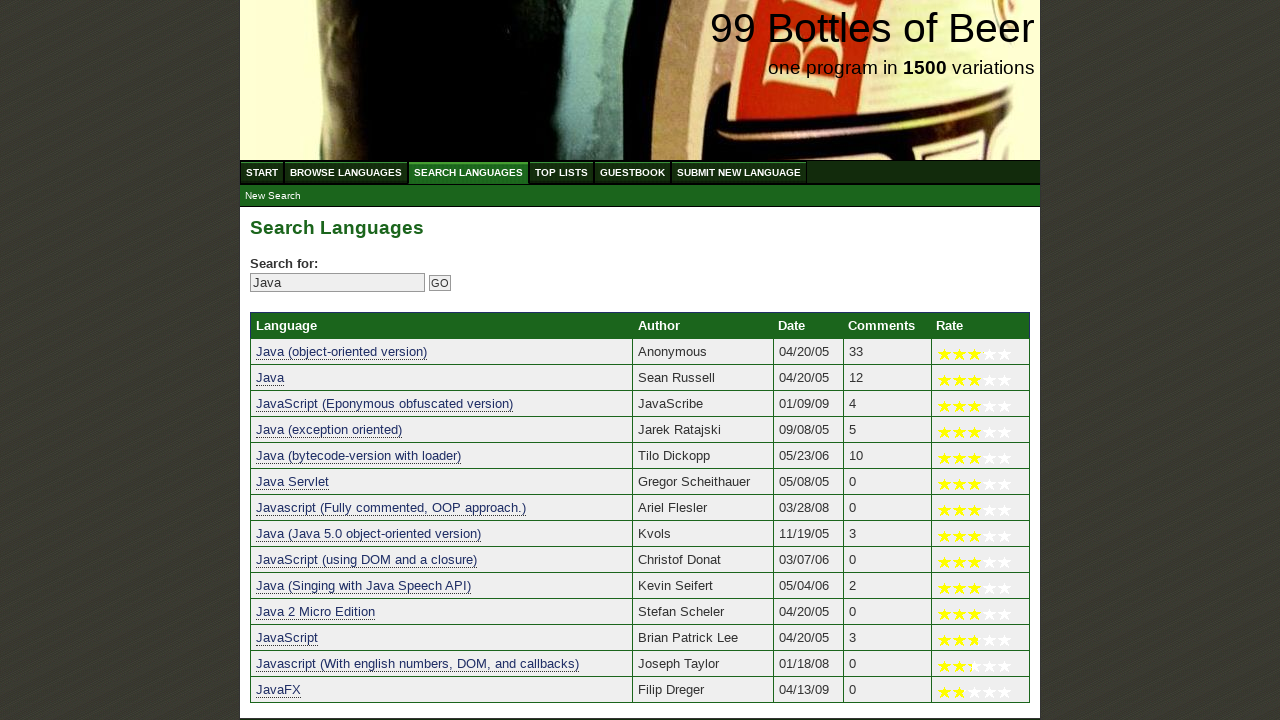

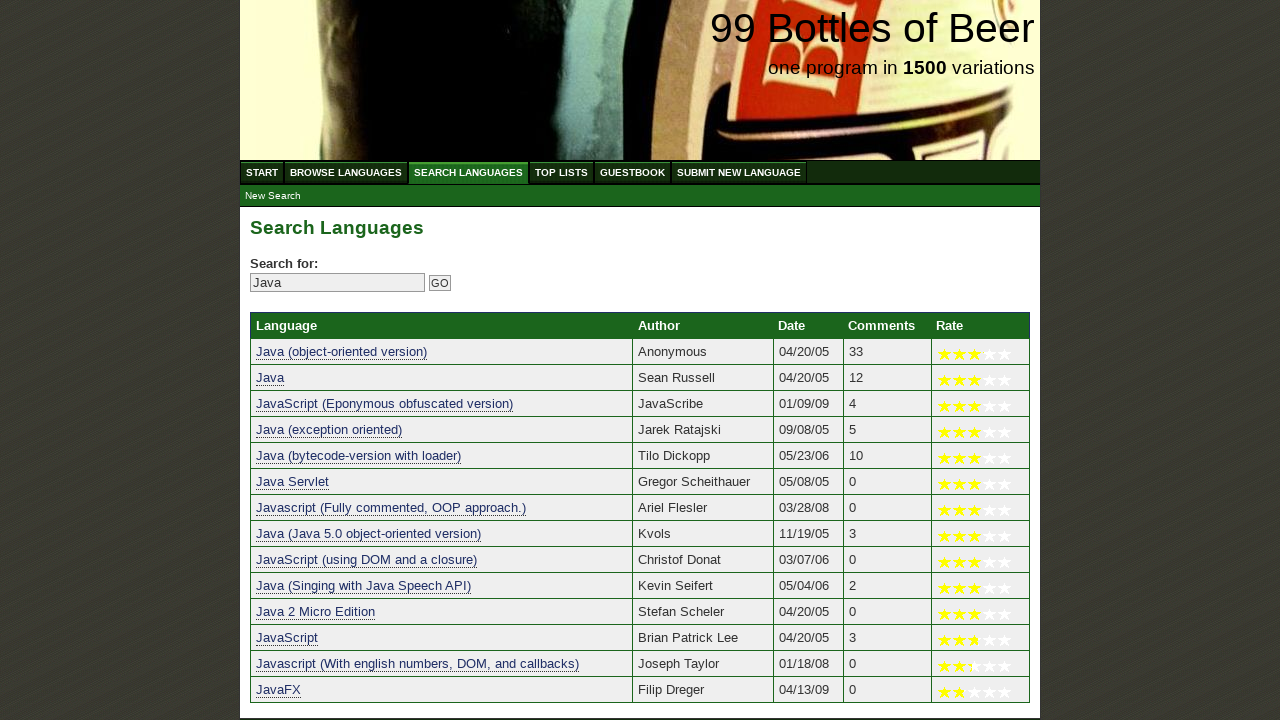